Navigates to the OrangeHRM demo site and demonstrates asynchronous JavaScript execution by waiting for a 5-second timeout using executeAsyncScript.

Starting URL: https://opensource-demo.orangehrmlive.com/

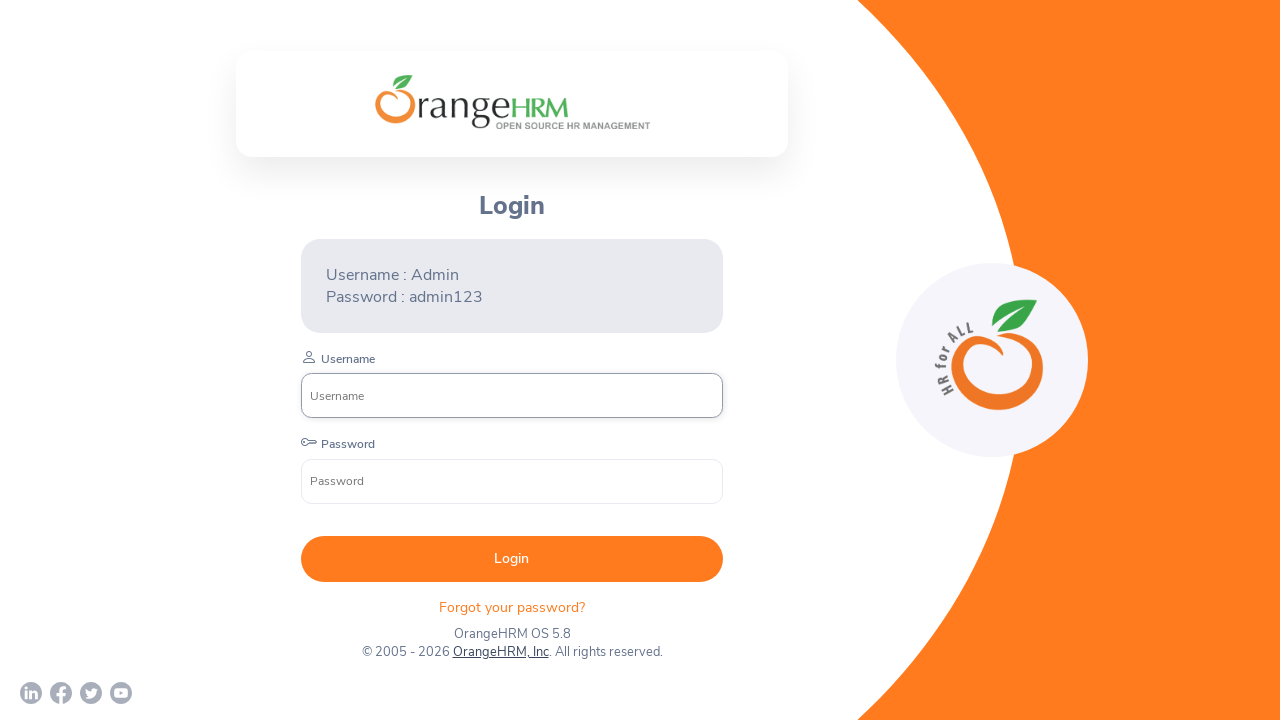

Waited for page to reach networkidle state
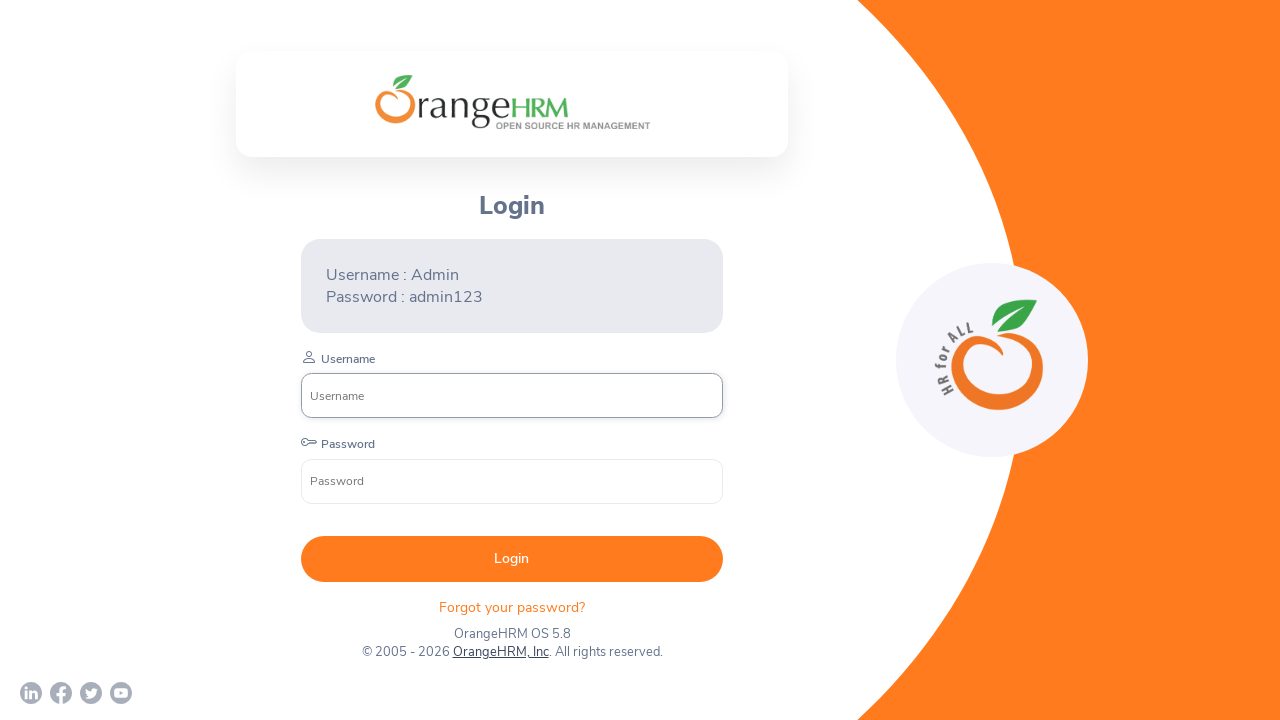

Executed asynchronous JavaScript with 5-second timeout
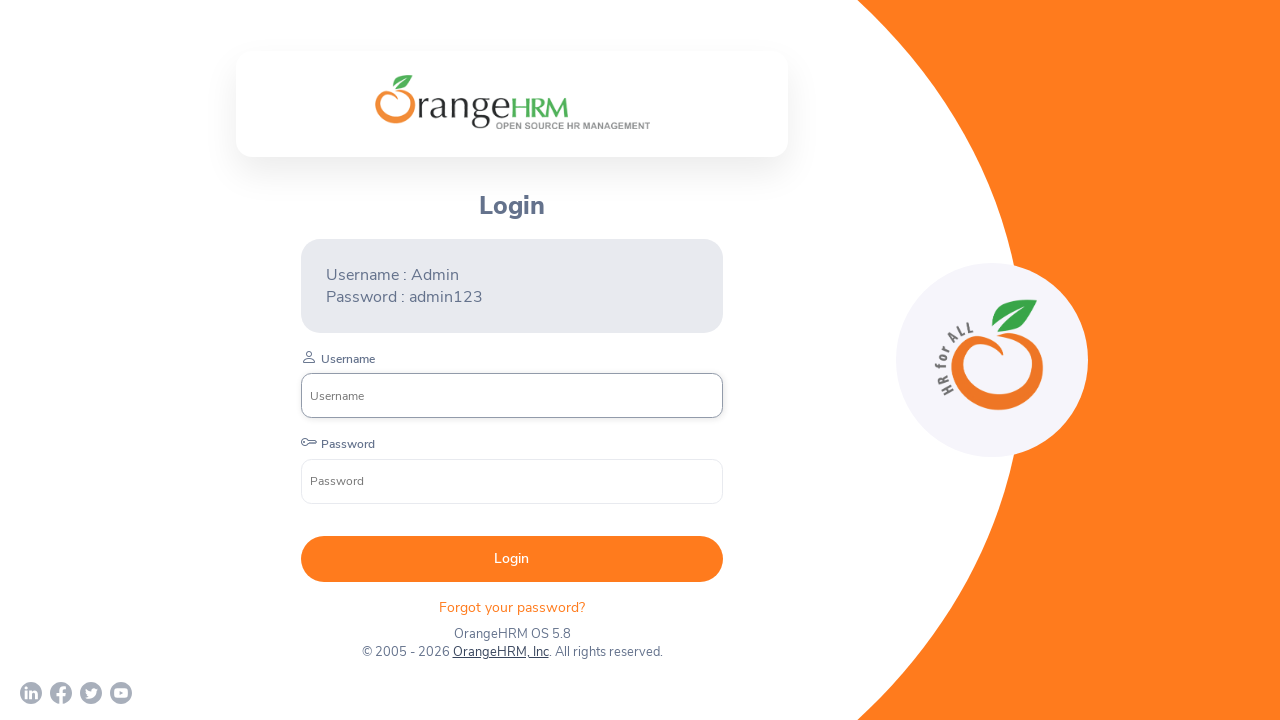

Verified presence of login form elements on OrangeHRM page
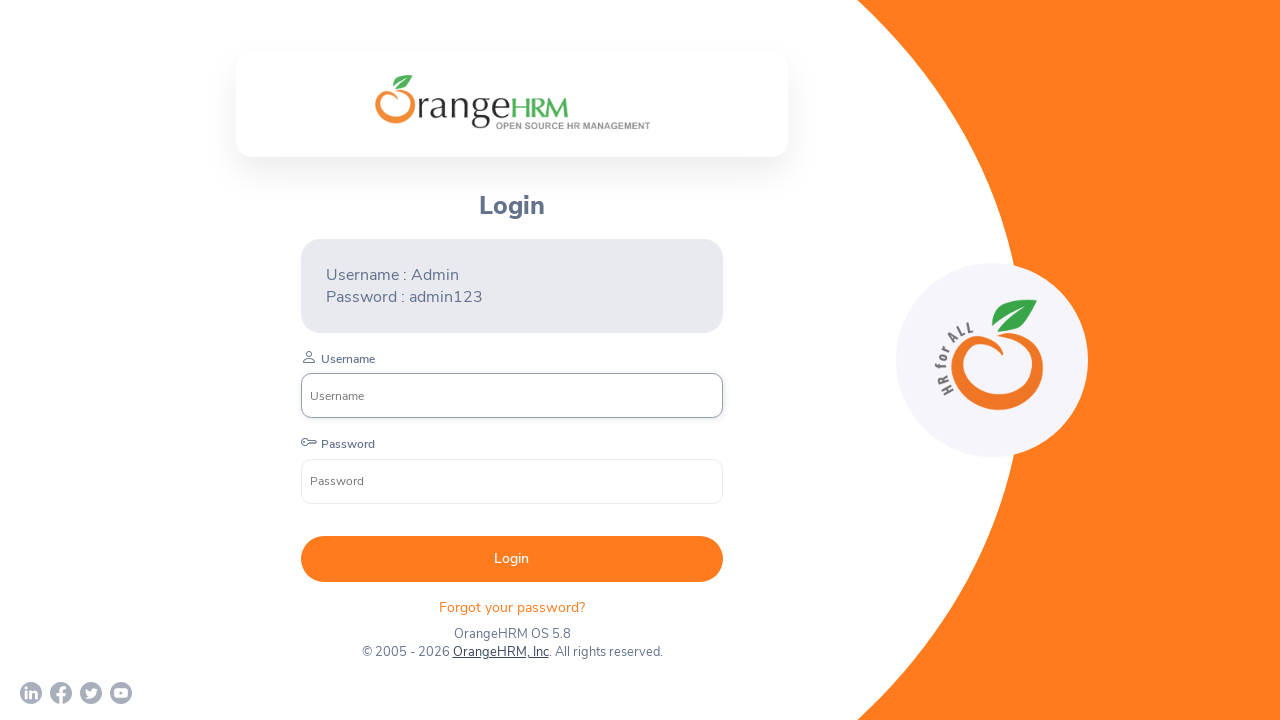

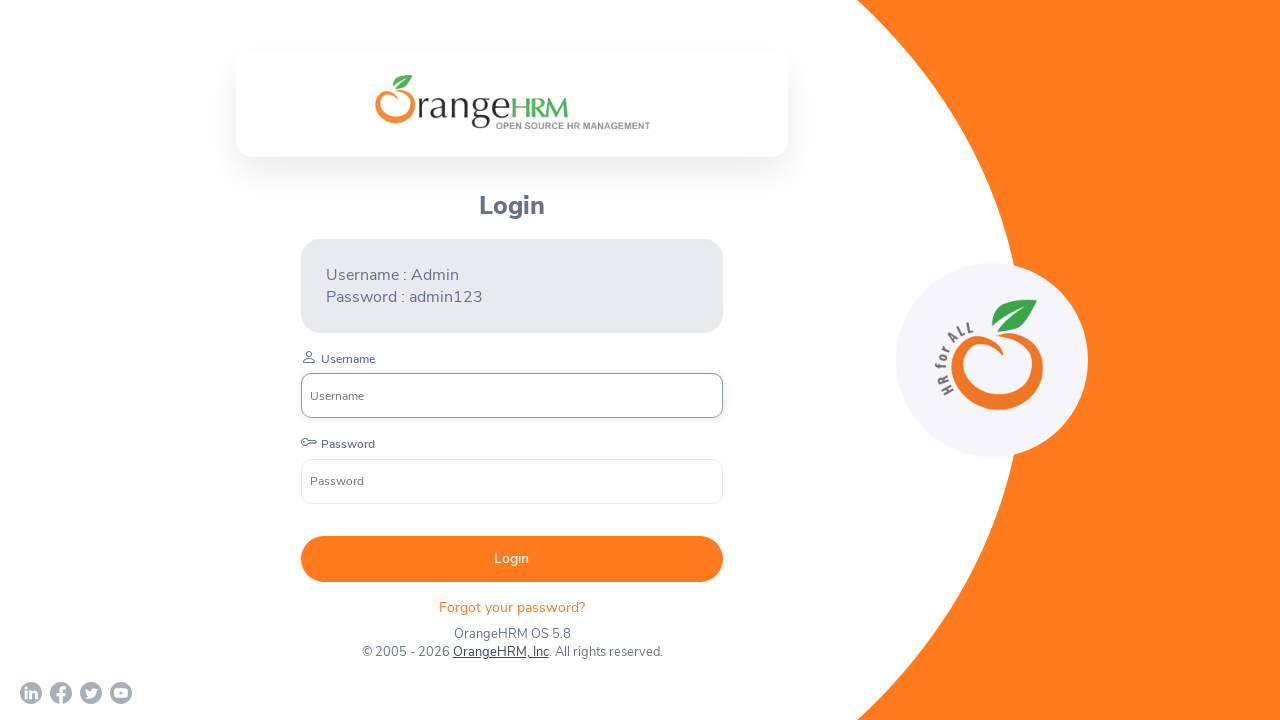